Tests registration form by filling required fields (first name, last name, email) and submitting the form on the success registration page.

Starting URL: http://suninjuly.github.io/registration1.html

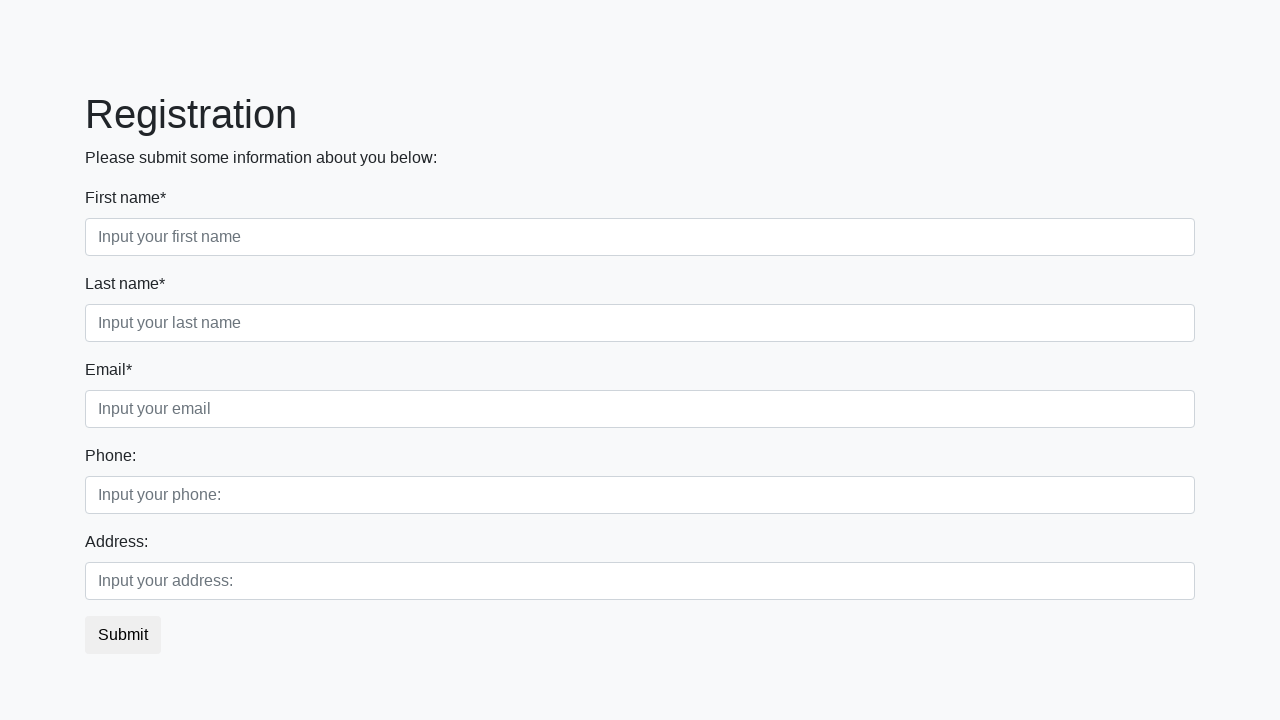

Filled first name field with 'John' on //label[contains(text(), "First name")]/following-sibling::input
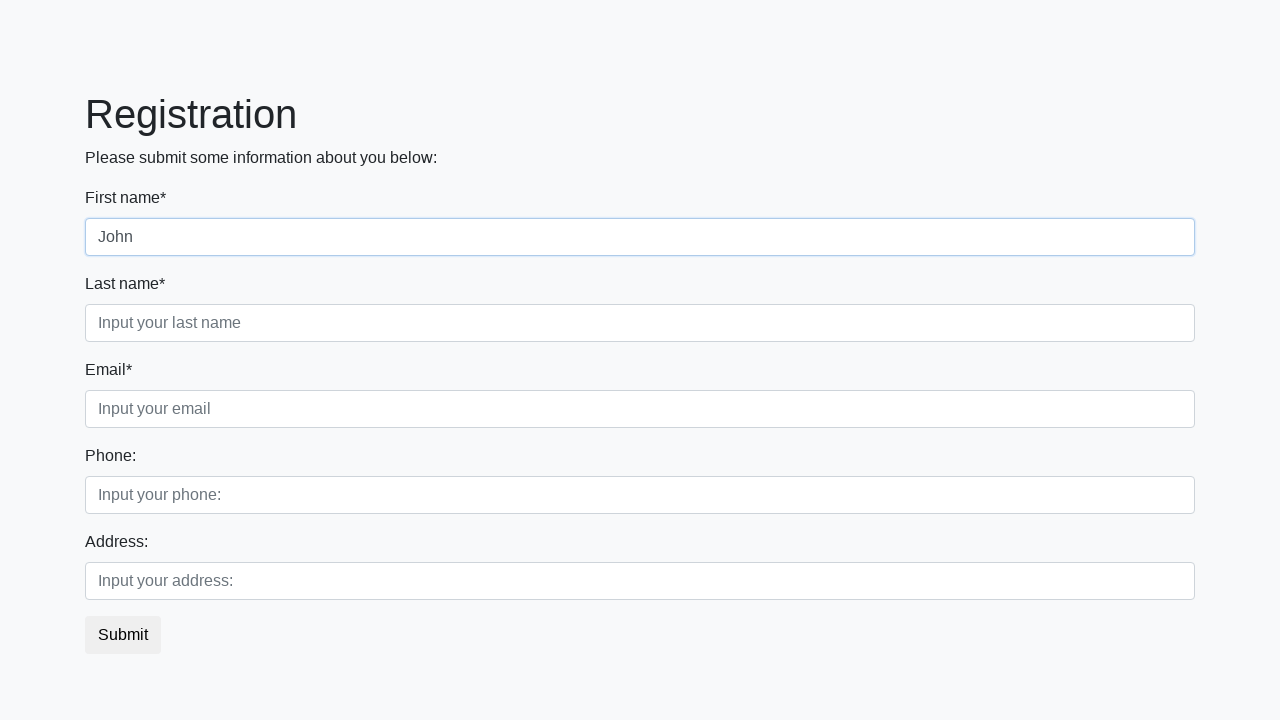

Filled last name field with 'Smith' on //label[contains(text(), "Last name")]/following-sibling::input
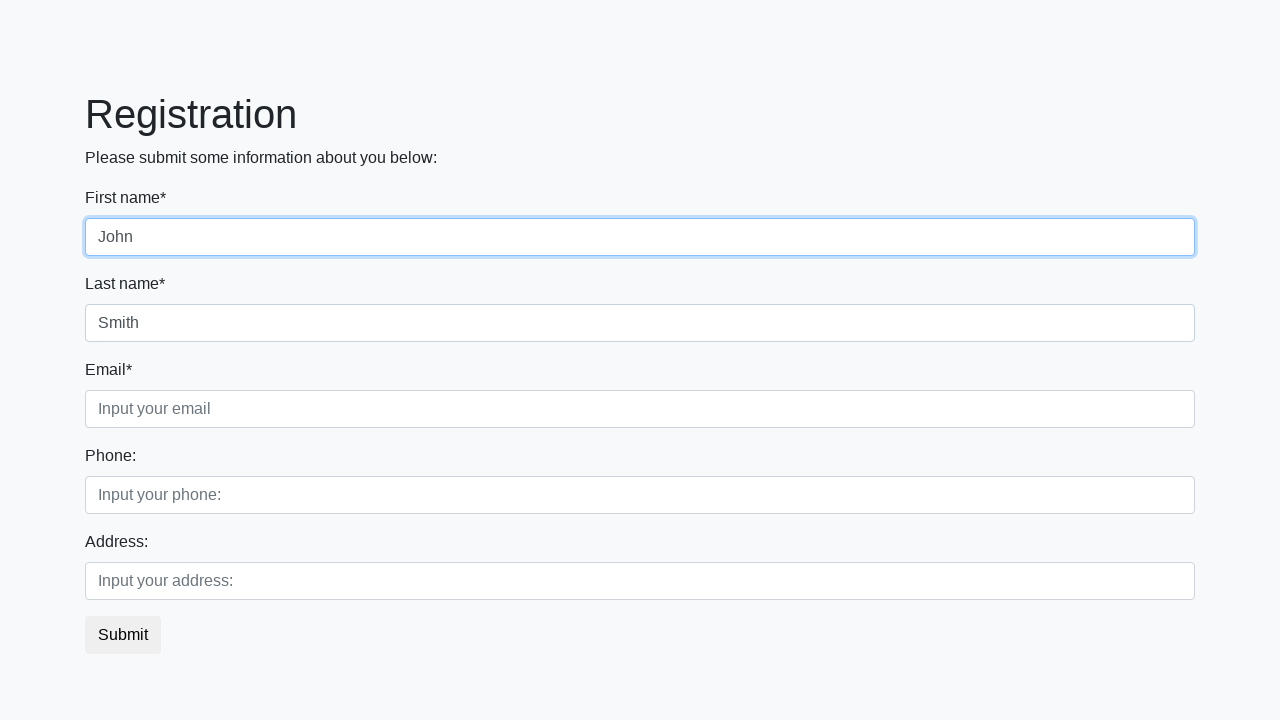

Filled email field with 'john.smith@example.com' on //label[contains(text(), "Email")]/following-sibling::input
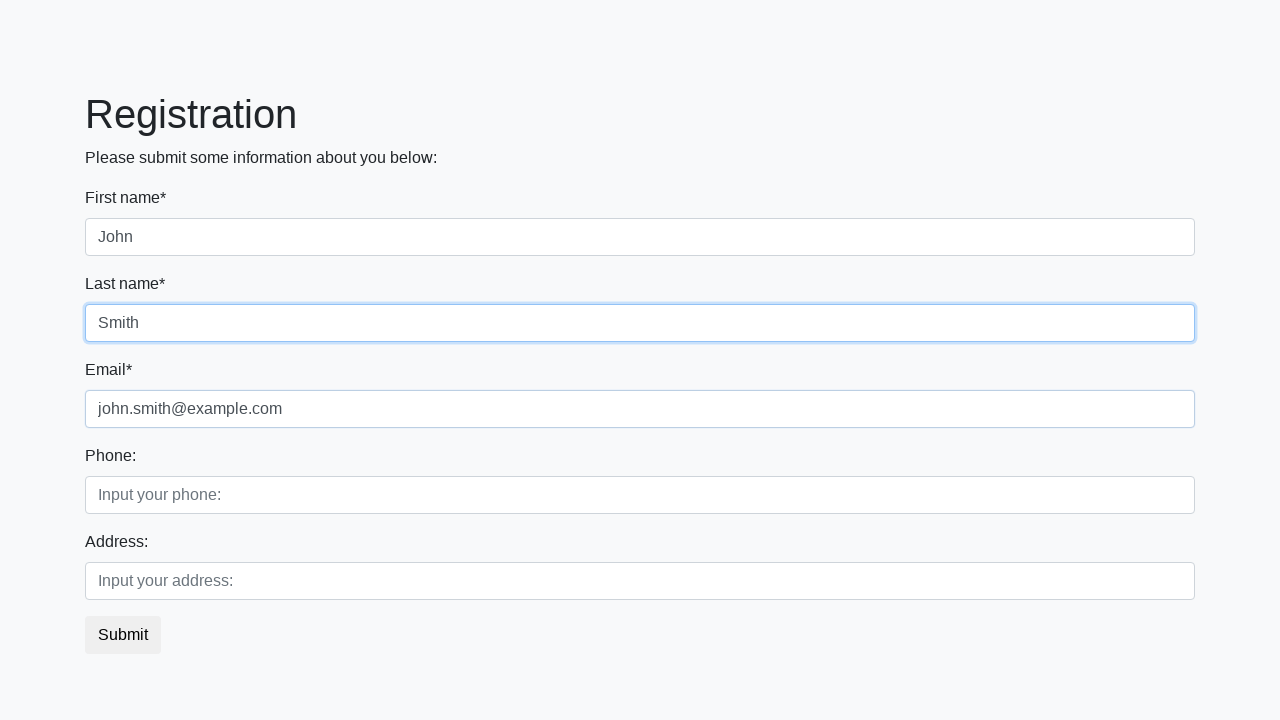

Clicked Submit button to register at (123, 635) on xpath=//button[text()="Submit"]
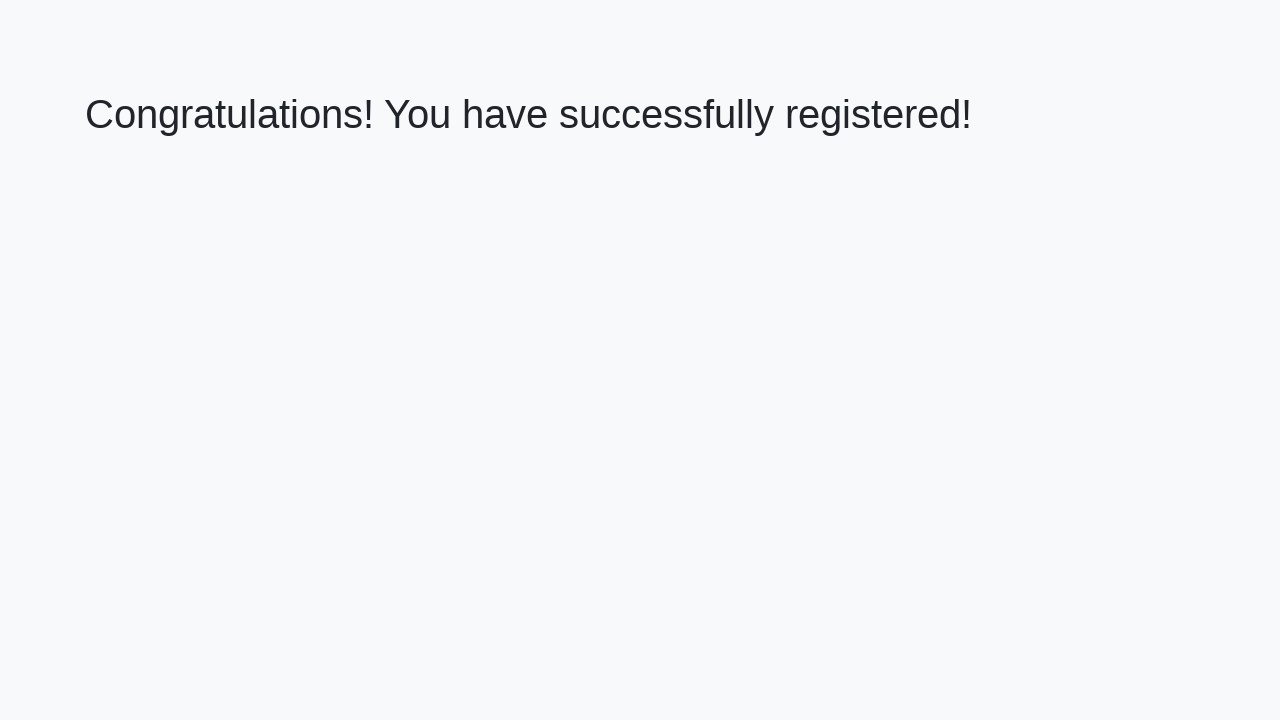

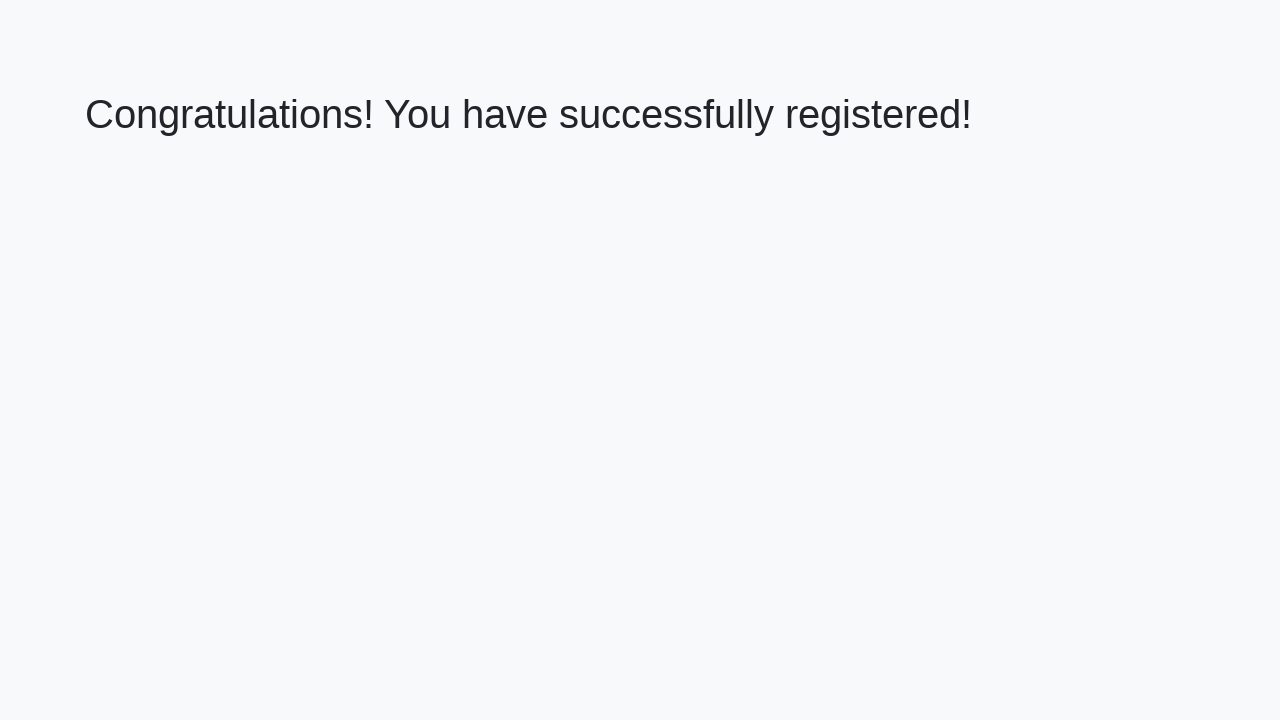